Tests checkbox functionality by verifying the default states of two checkboxes, then clicking to toggle their selection states and confirming the changes.

Starting URL: http://the-internet.herokuapp.com/checkboxes

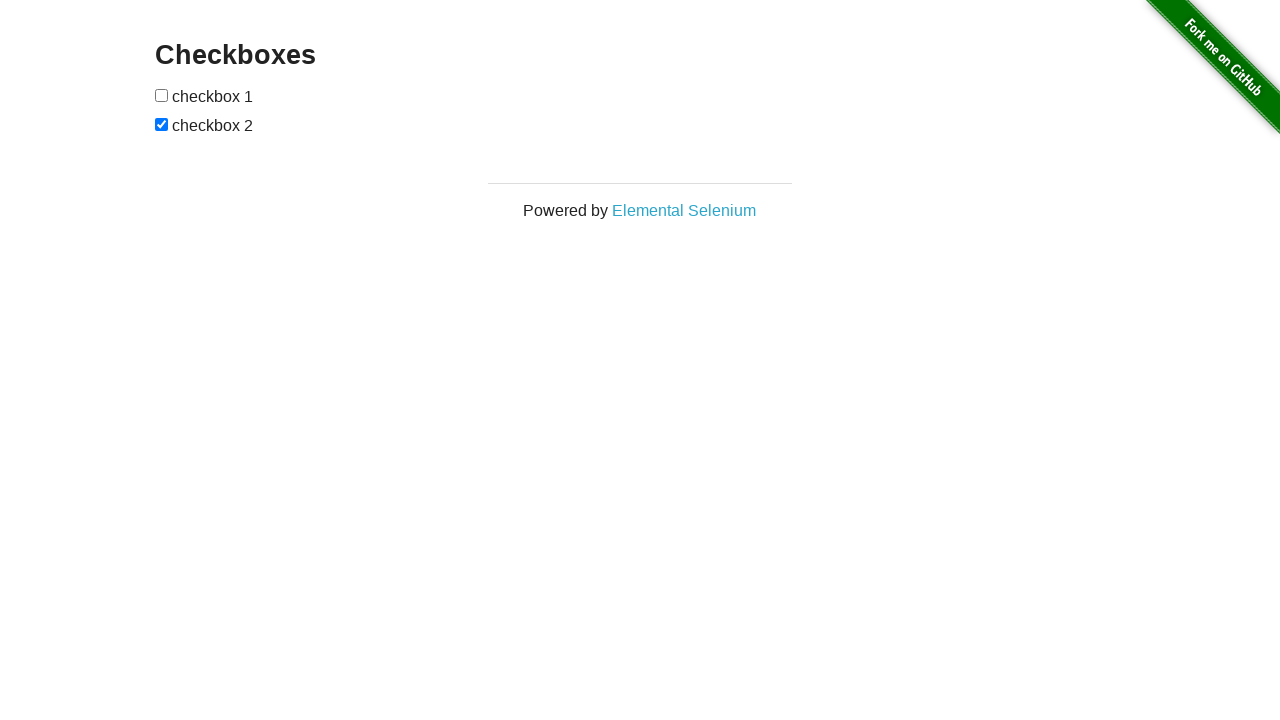

Located first checkbox element
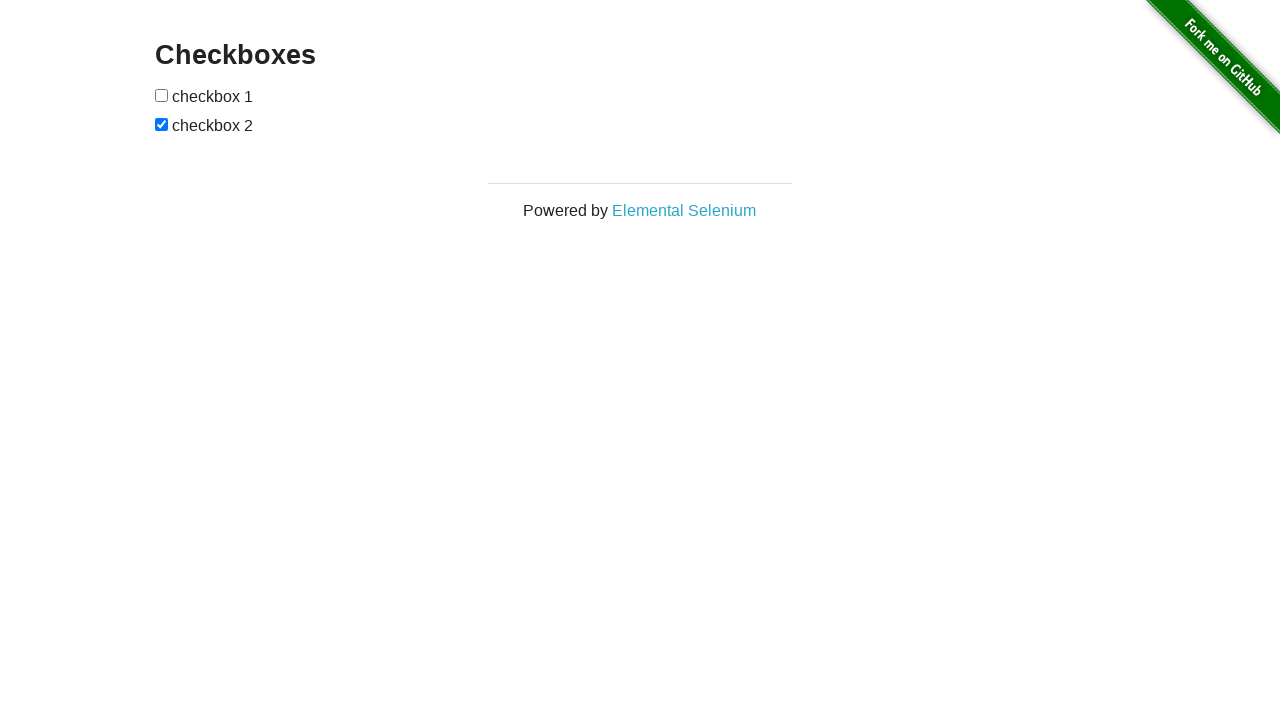

Located second checkbox element
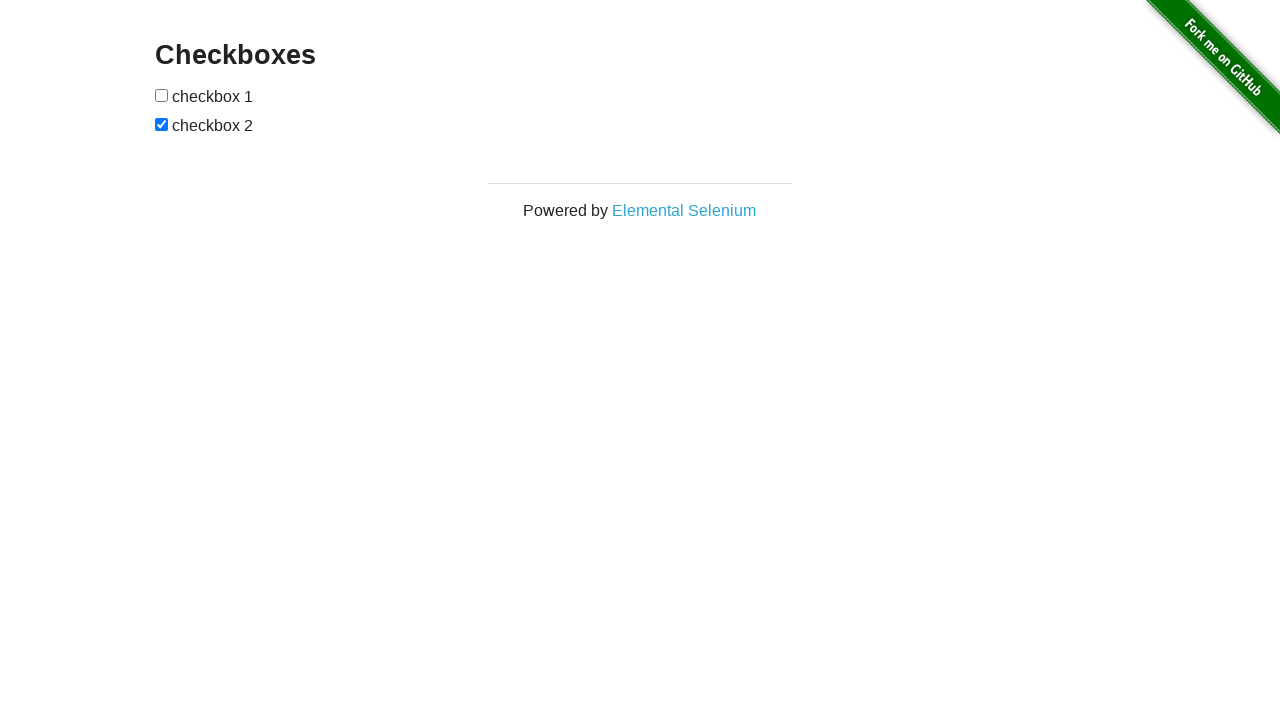

Verified checkbox 1 is not selected by default
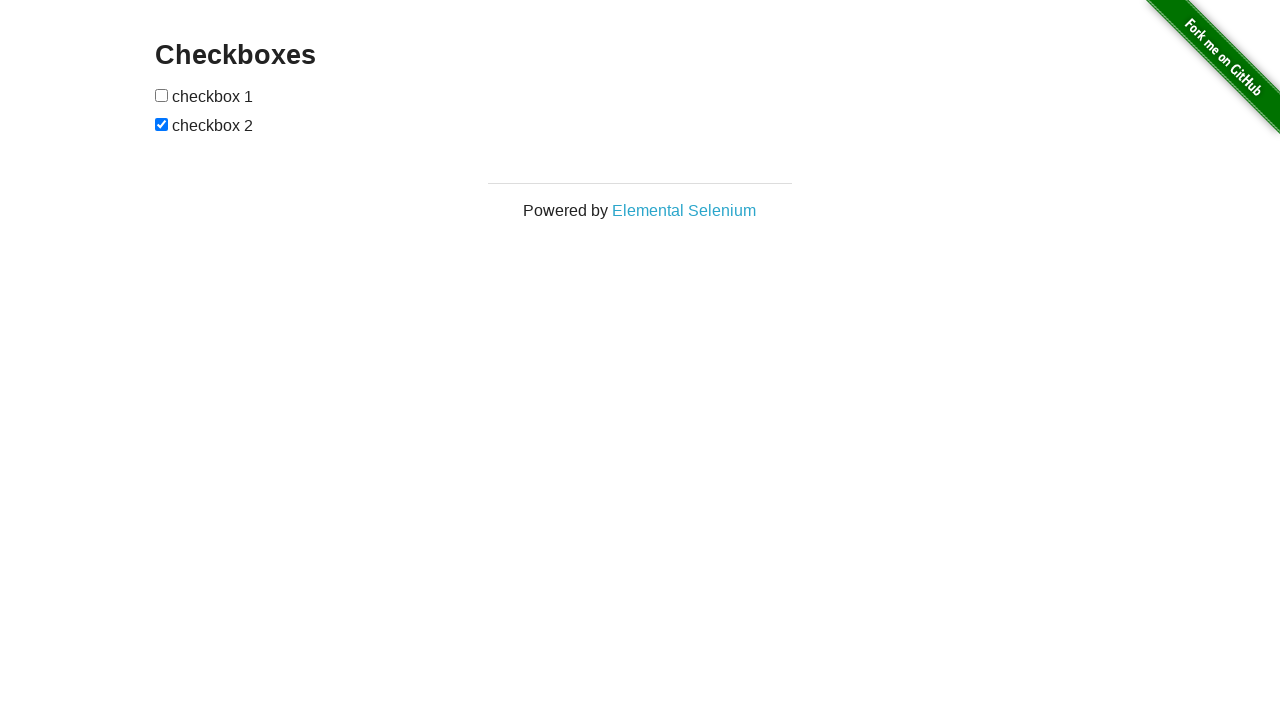

Verified checkbox 2 is selected by default
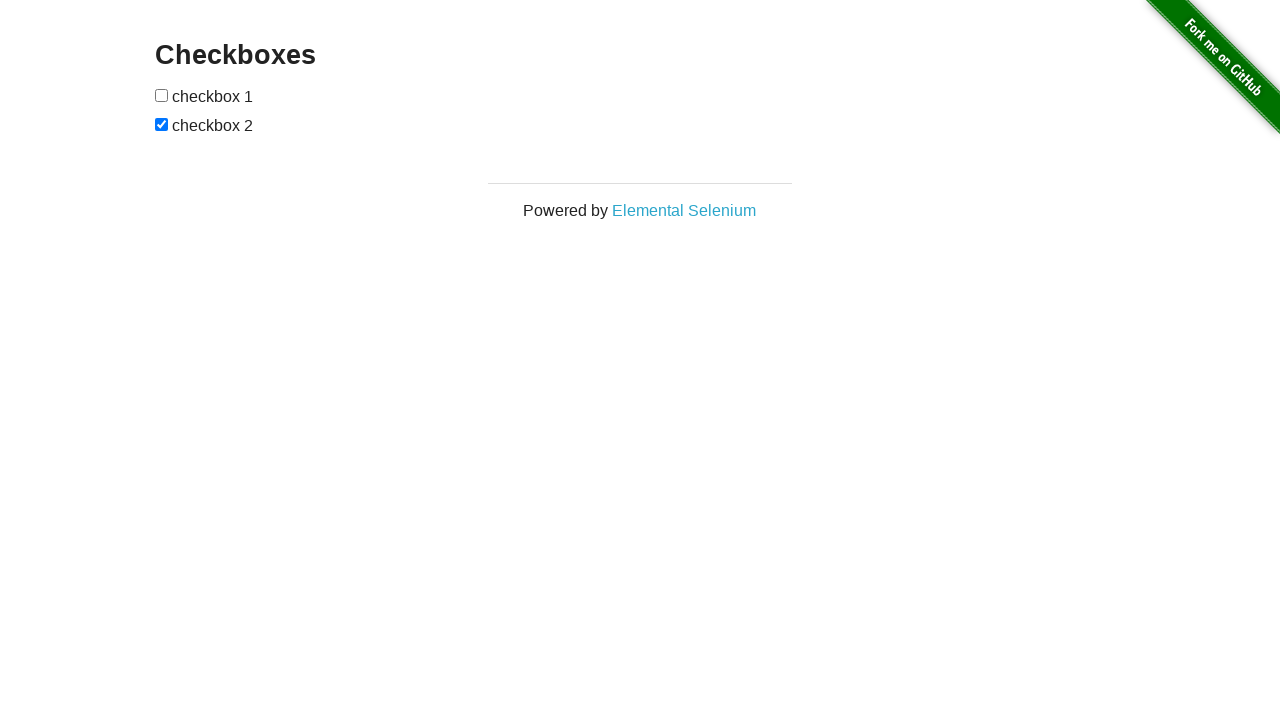

Clicked checkbox 1 to select it at (162, 95) on input[type='checkbox'] >> nth=0
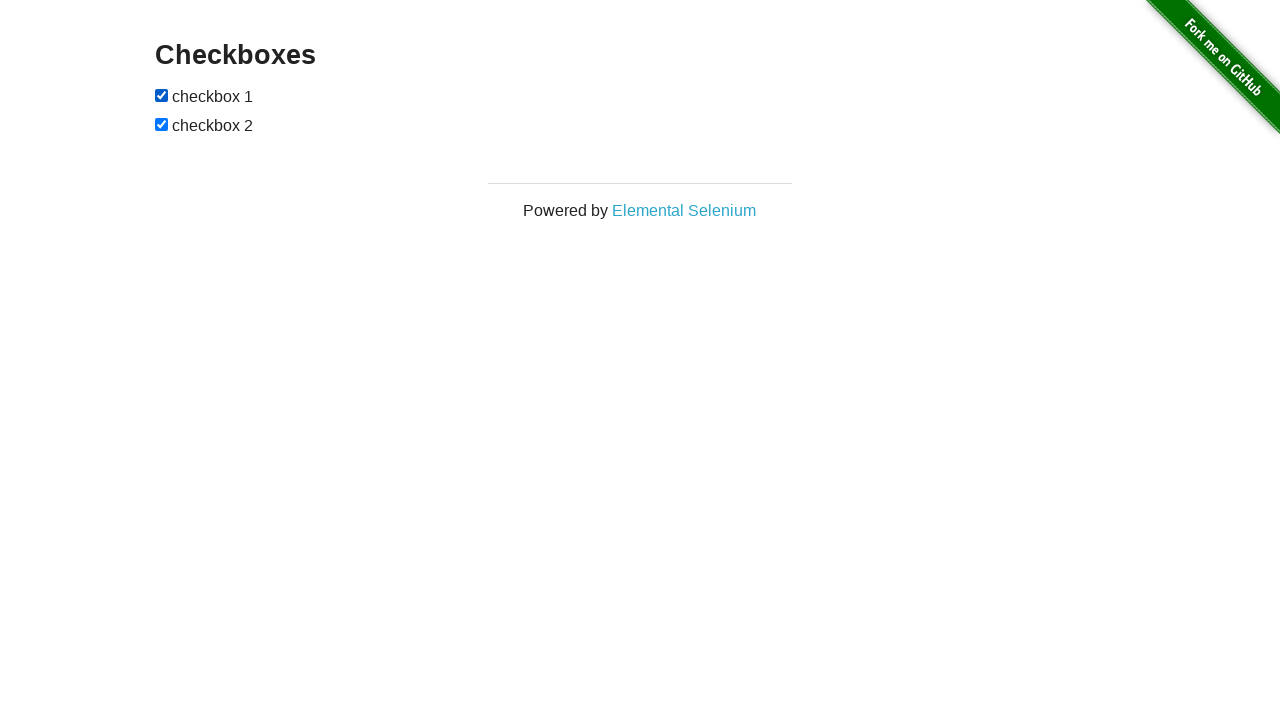

Clicked checkbox 2 to deselect it at (162, 124) on input[type='checkbox'] >> nth=1
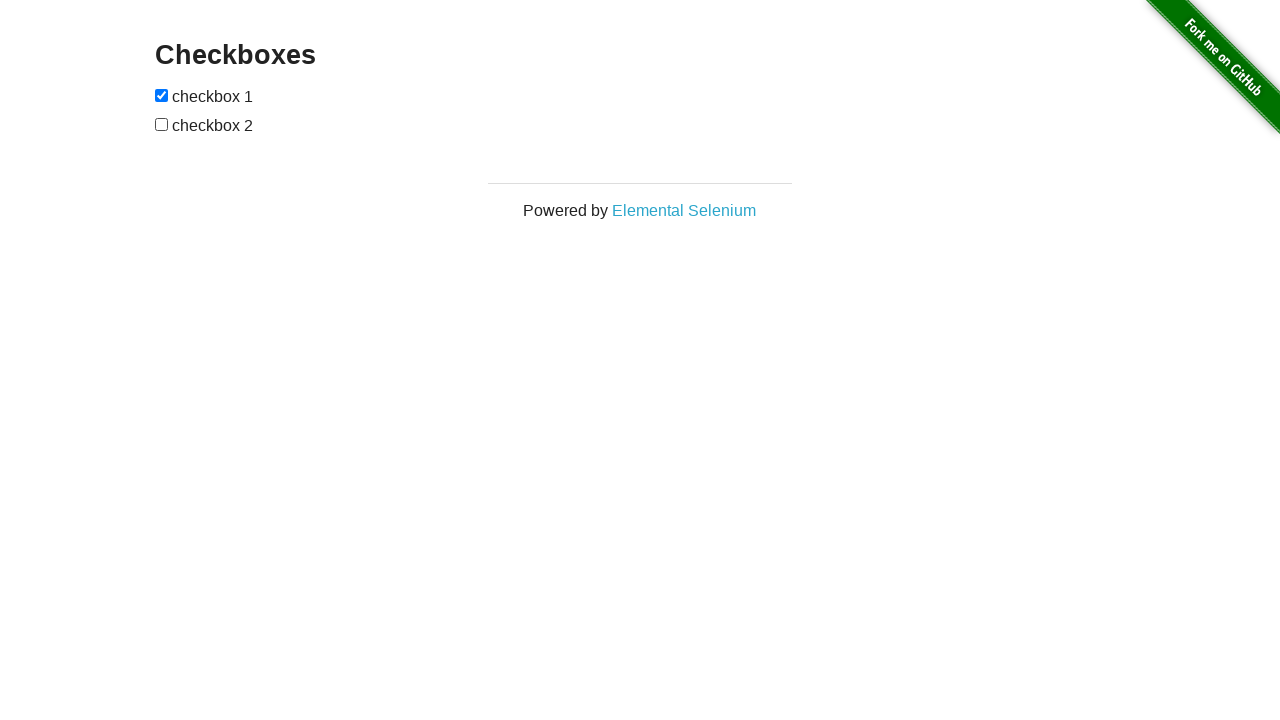

Verified checkbox 1 is now selected
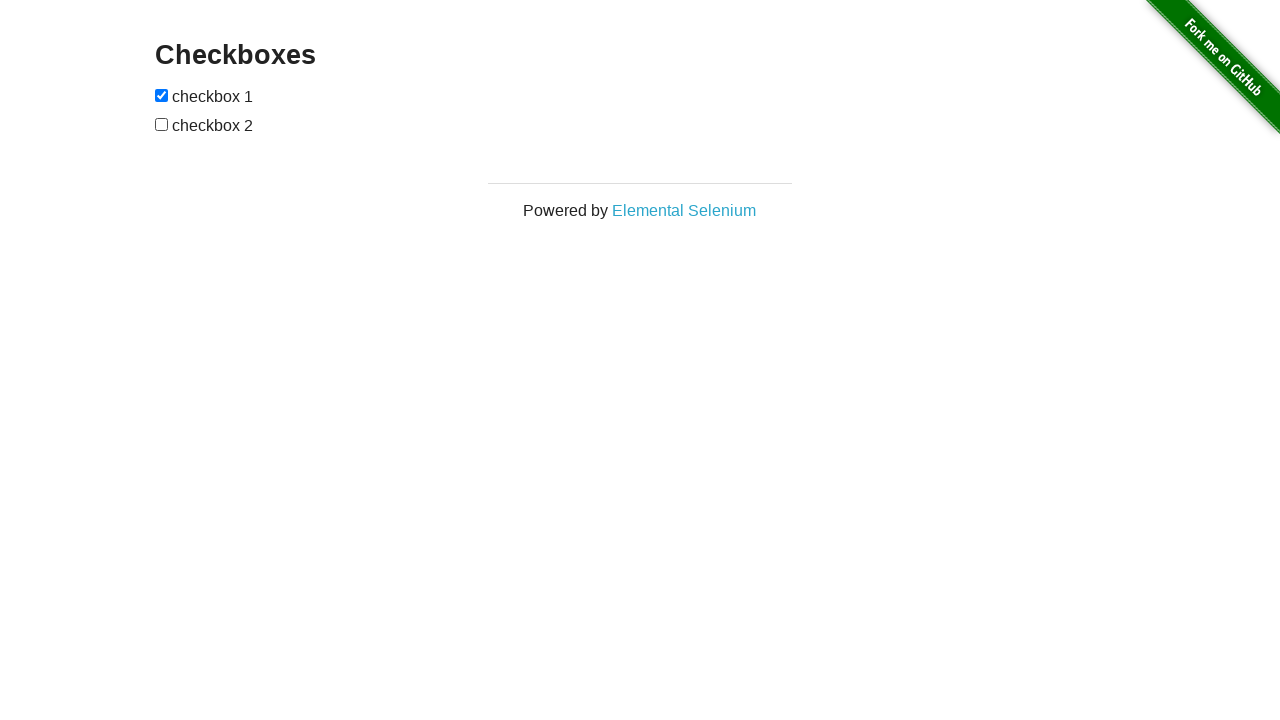

Verified checkbox 2 is now deselected
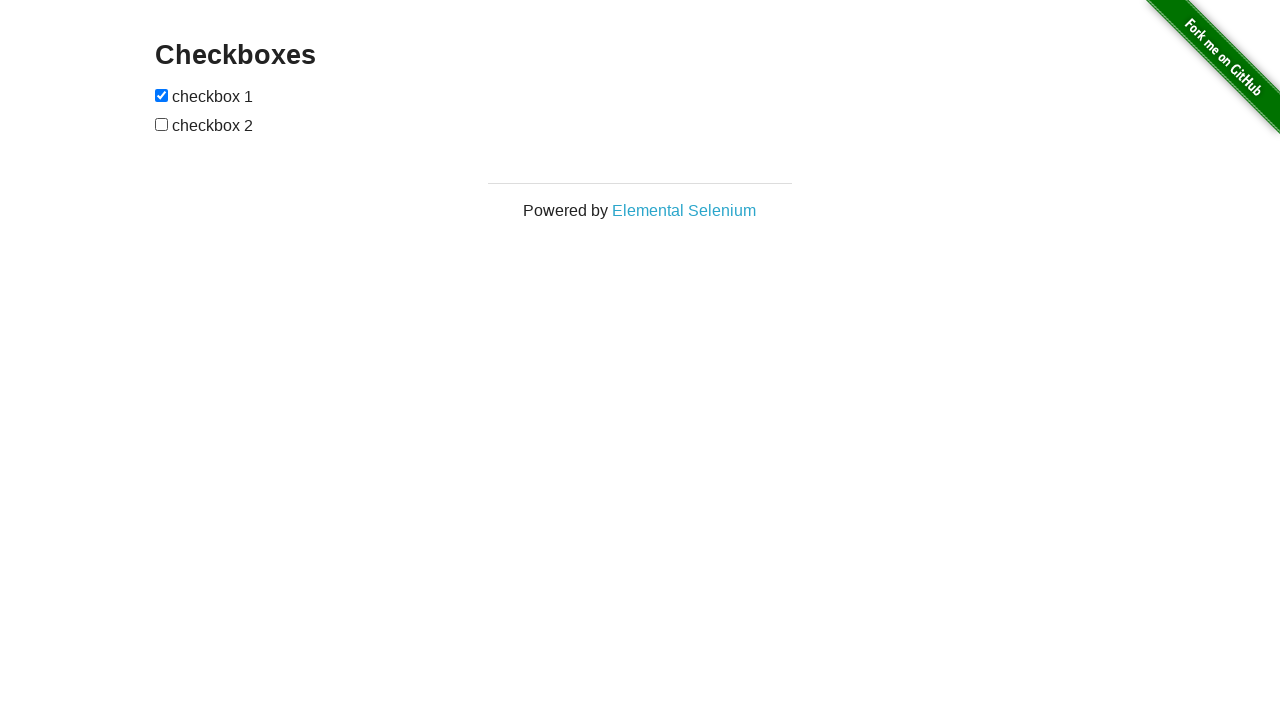

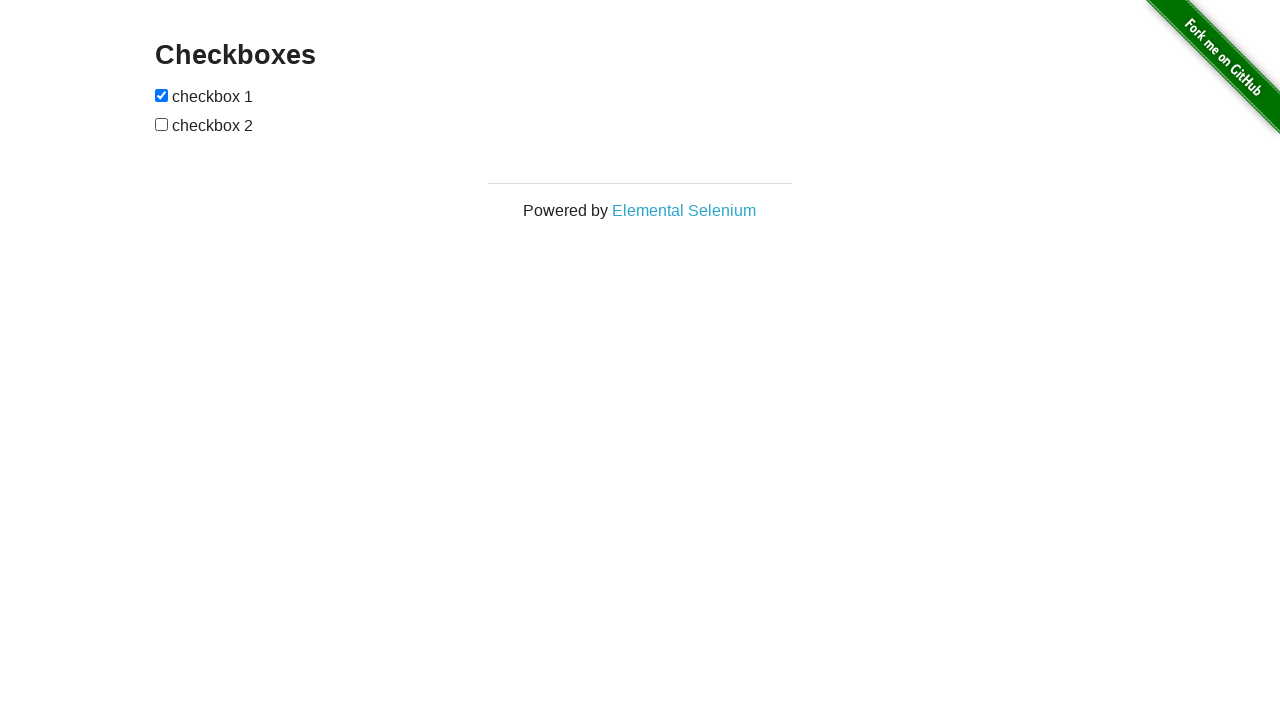